Navigates to the Automation Practice page and verifies that footer links are present and displayed

Starting URL: https://rahulshettyacademy.com/AutomationPractice/

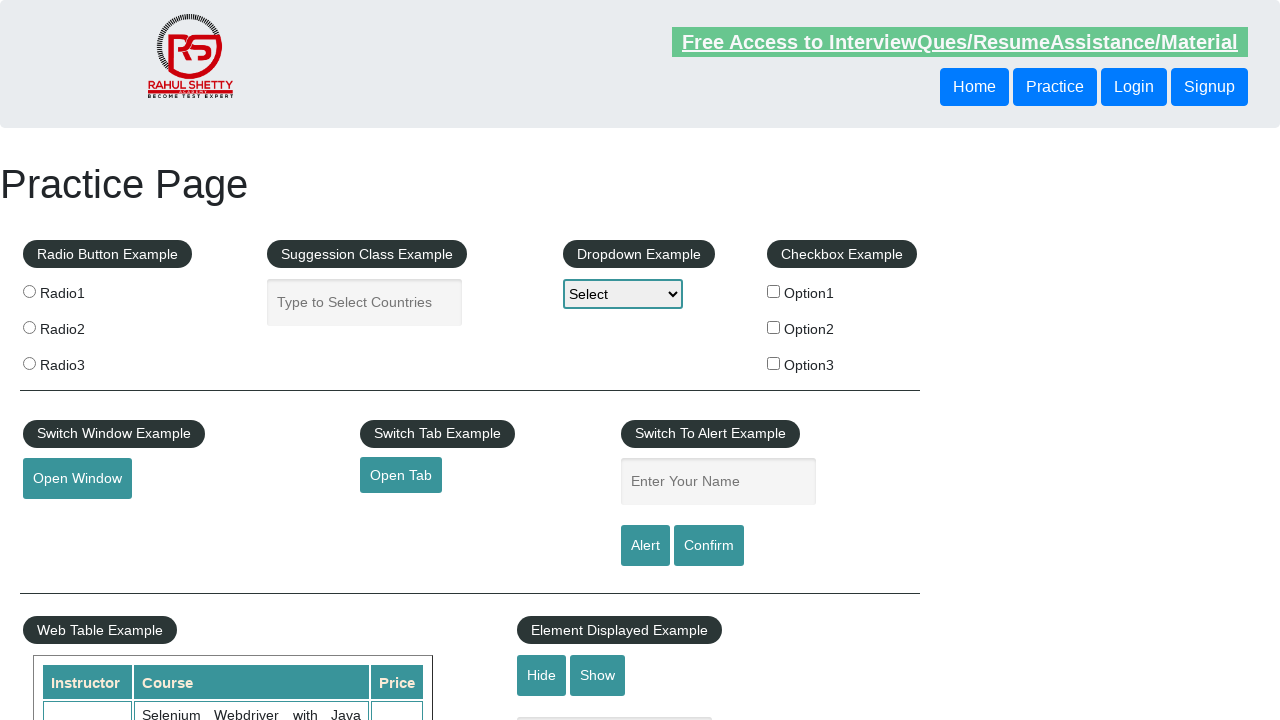

Navigated to Automation Practice page
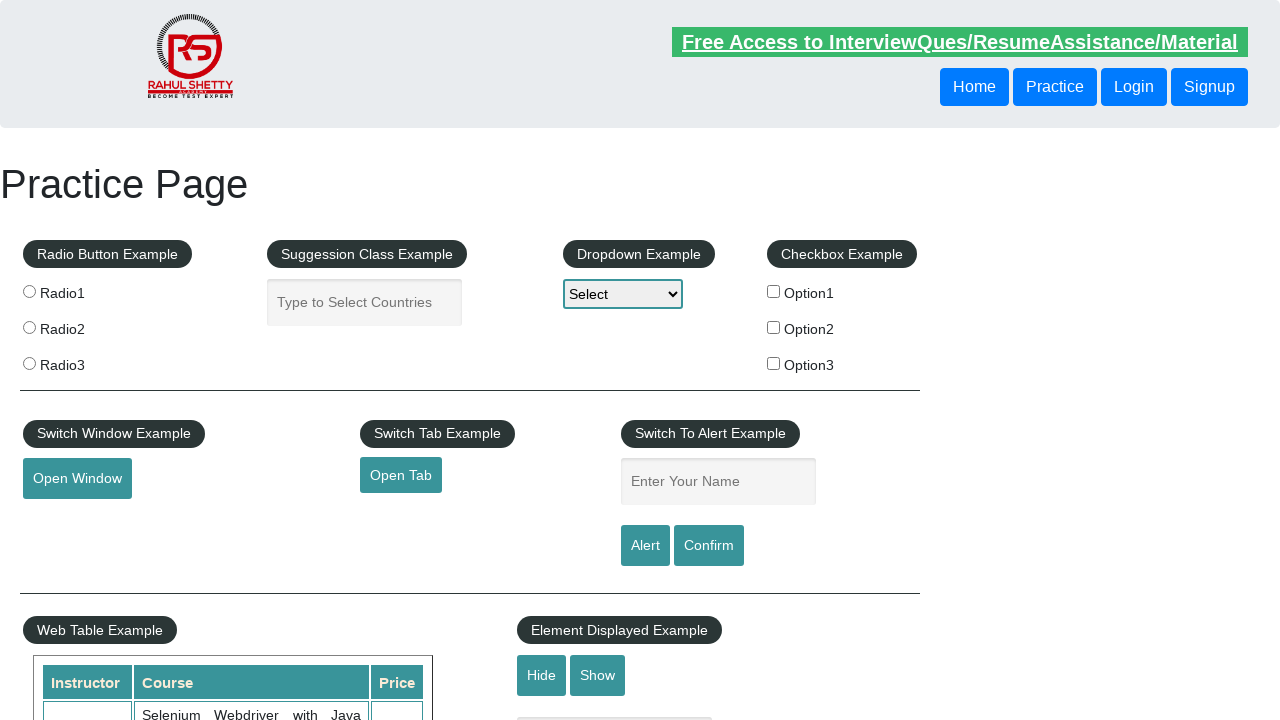

Footer links loaded and selector found
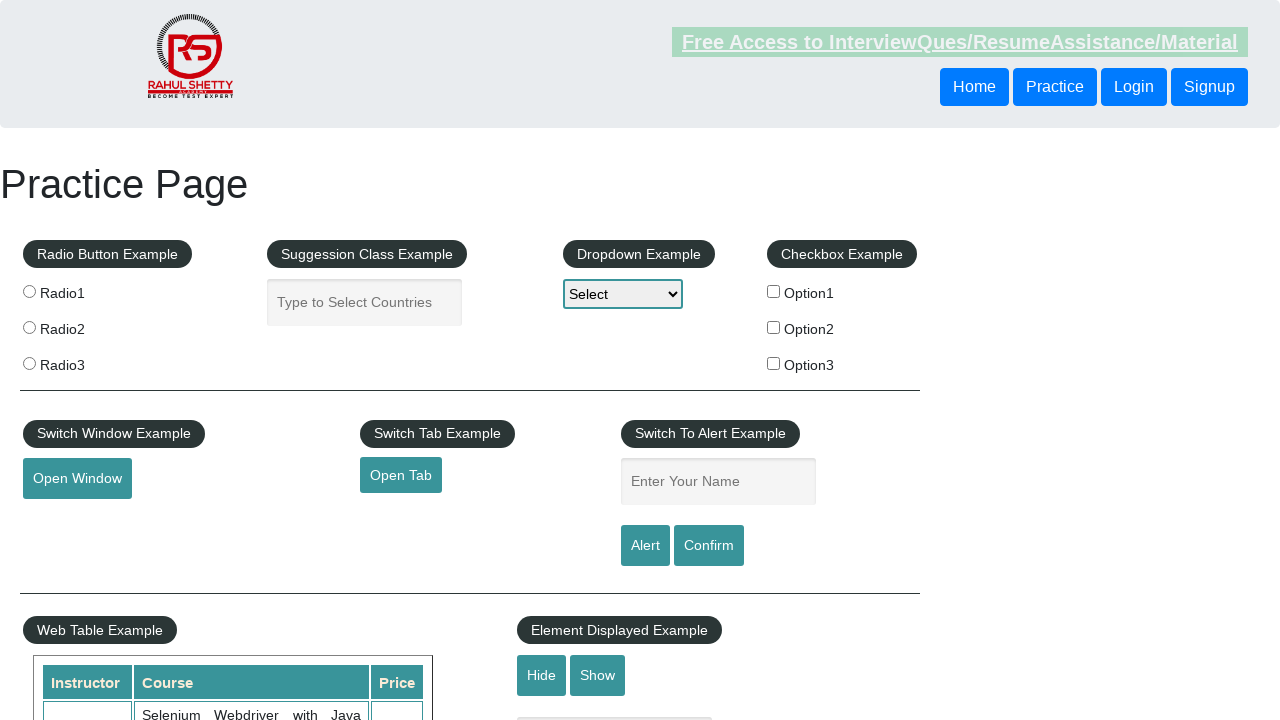

Located all footer links
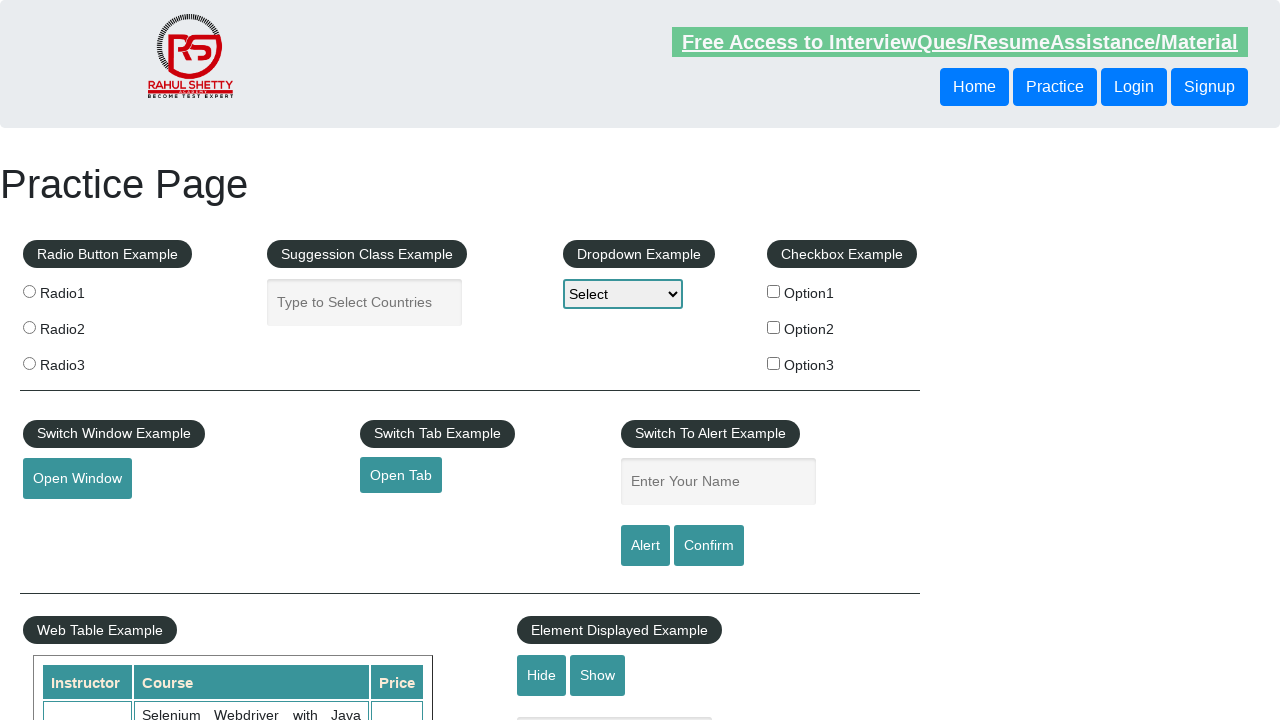

Verified that footer links are present (count > 0)
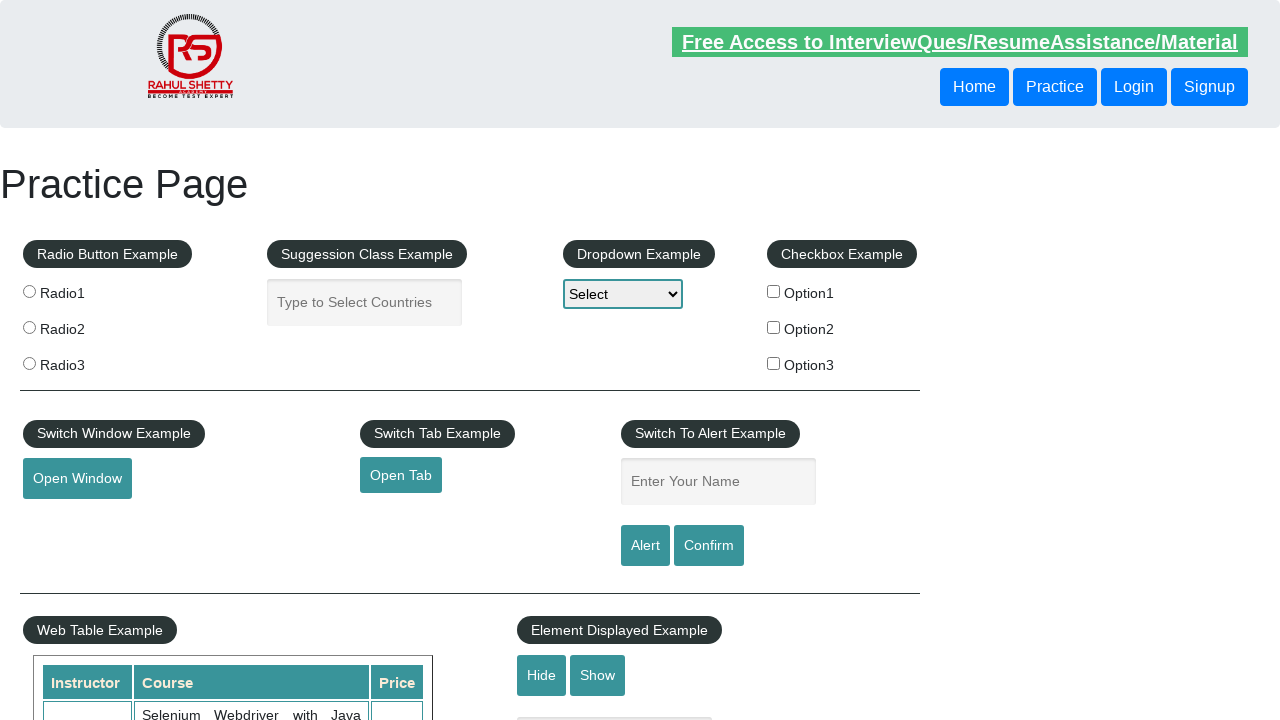

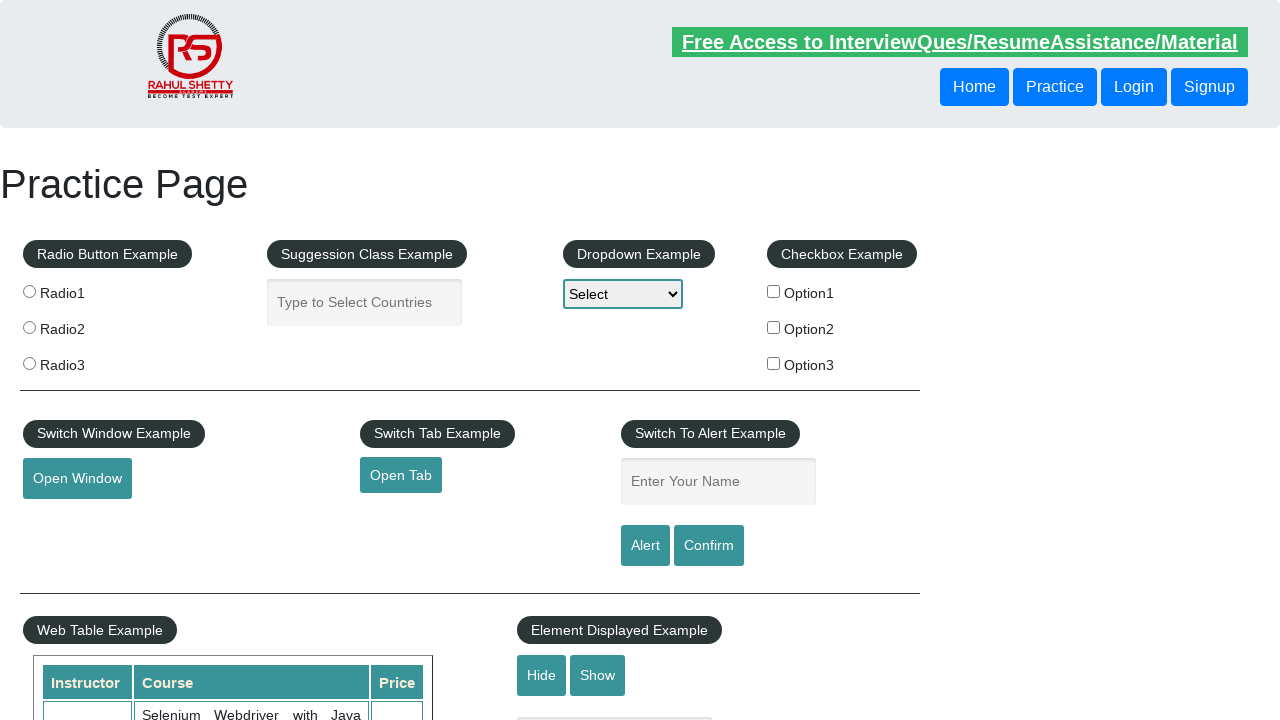